Tests the date picker functionality by clearing the existing date field using backspace keys and entering a dynamically generated date (10 days from the current date), then submitting with Enter key.

Starting URL: https://demoqa.com/date-picker/

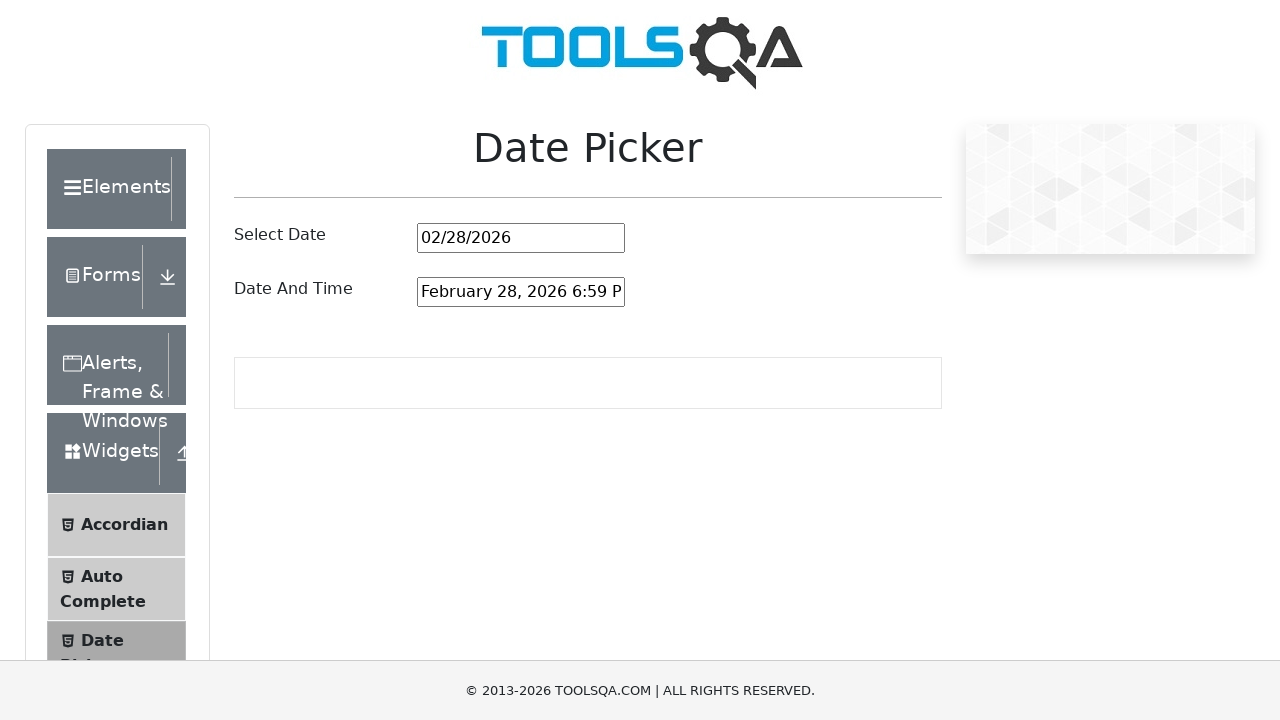

Located the date picker input field
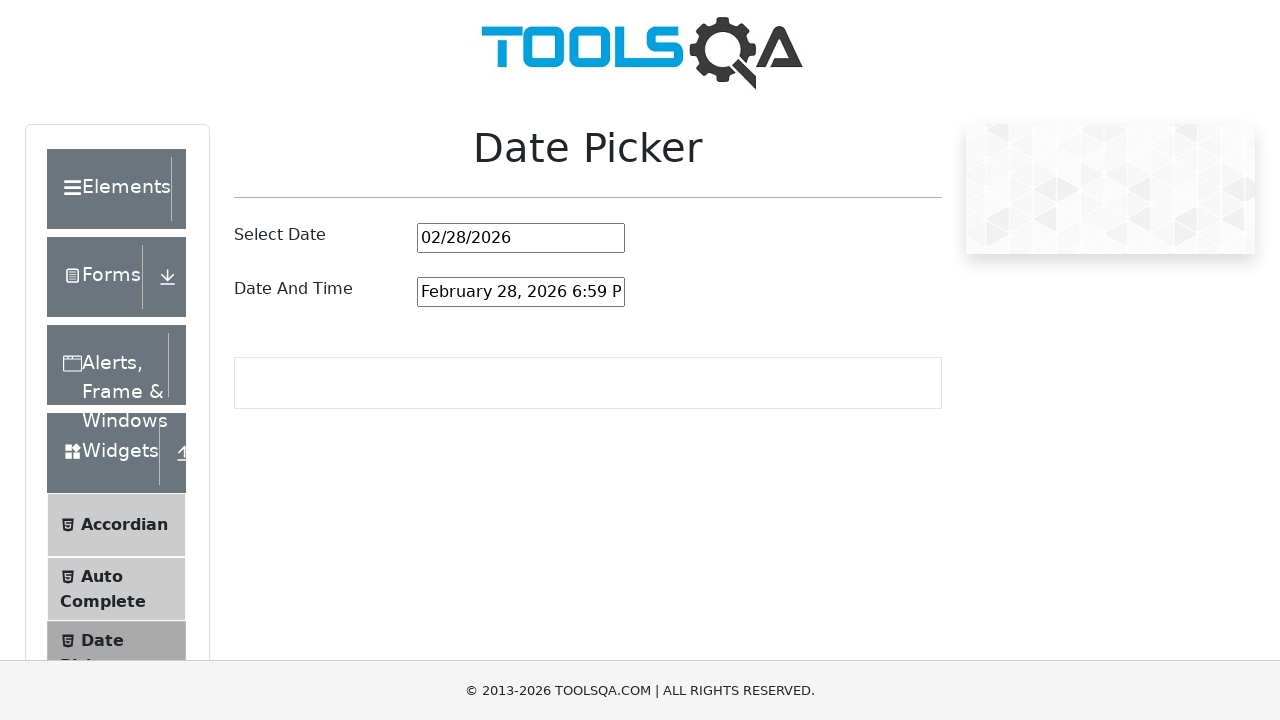

Retrieved current date field value: '02/28/2026'
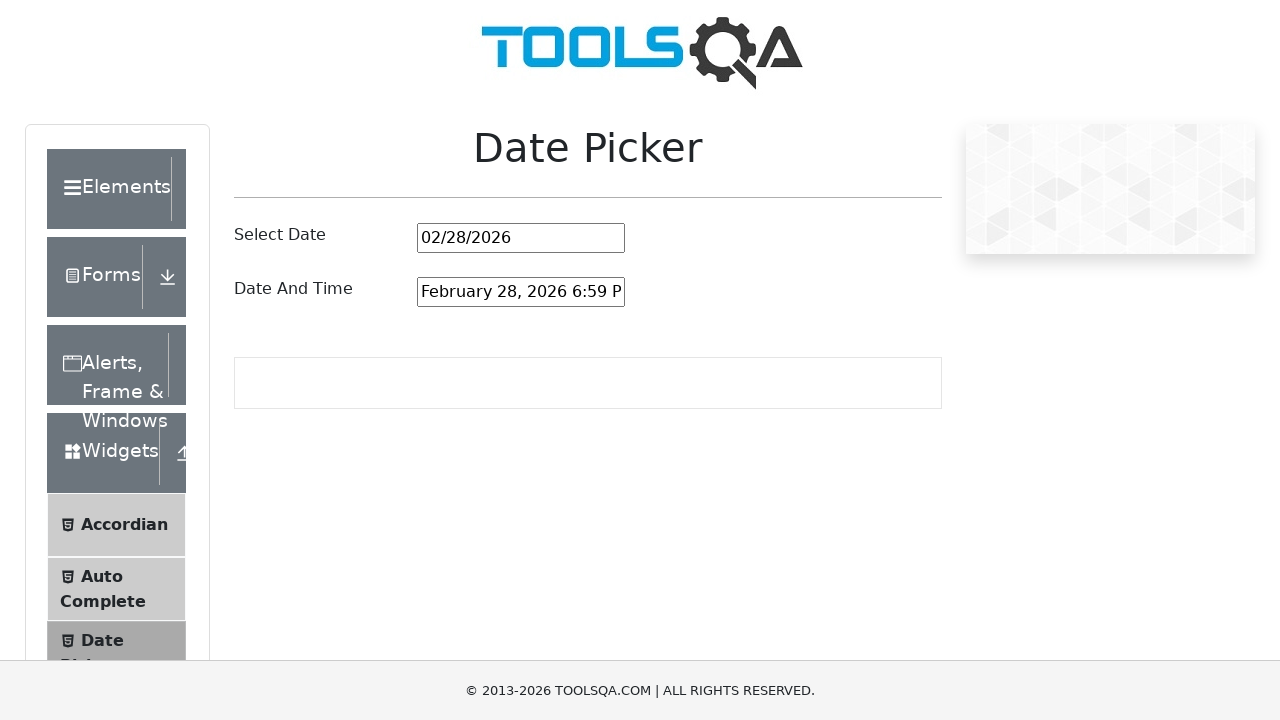

Cleared date field by pressing Backspace 10 times on input#datePickerMonthYearInput
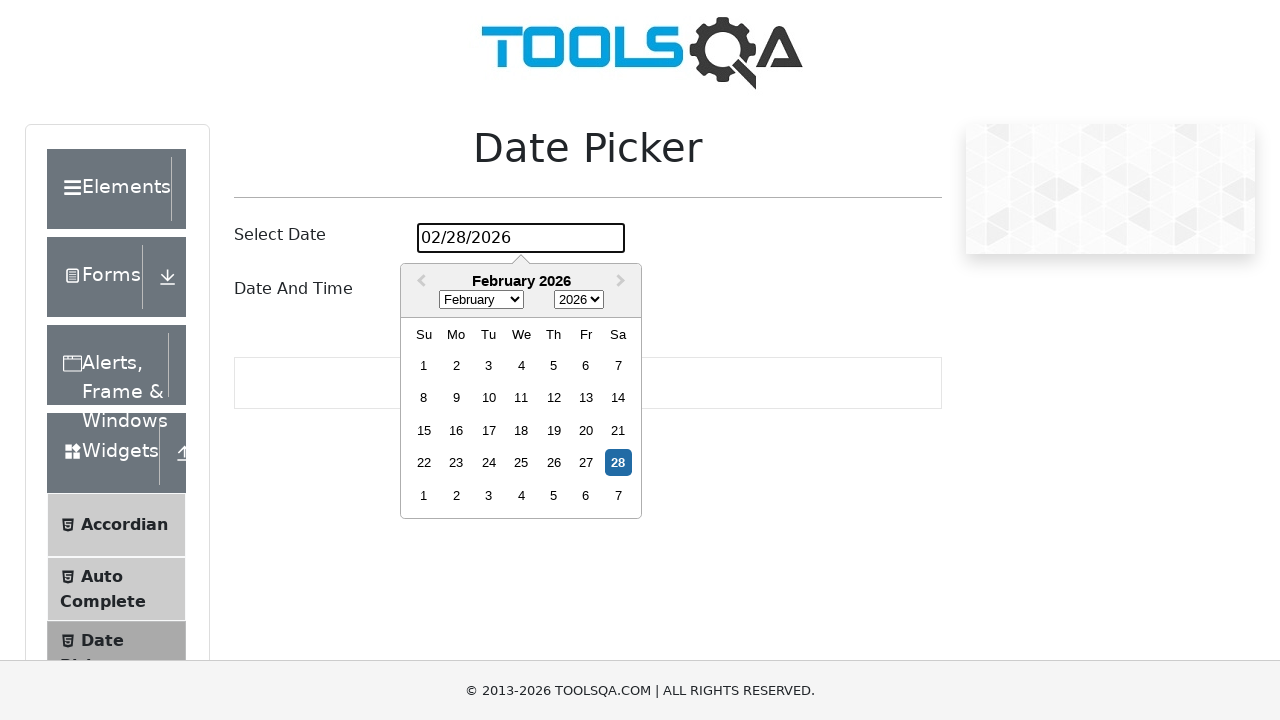

Generated target date 10 days from now: 02/38/2026
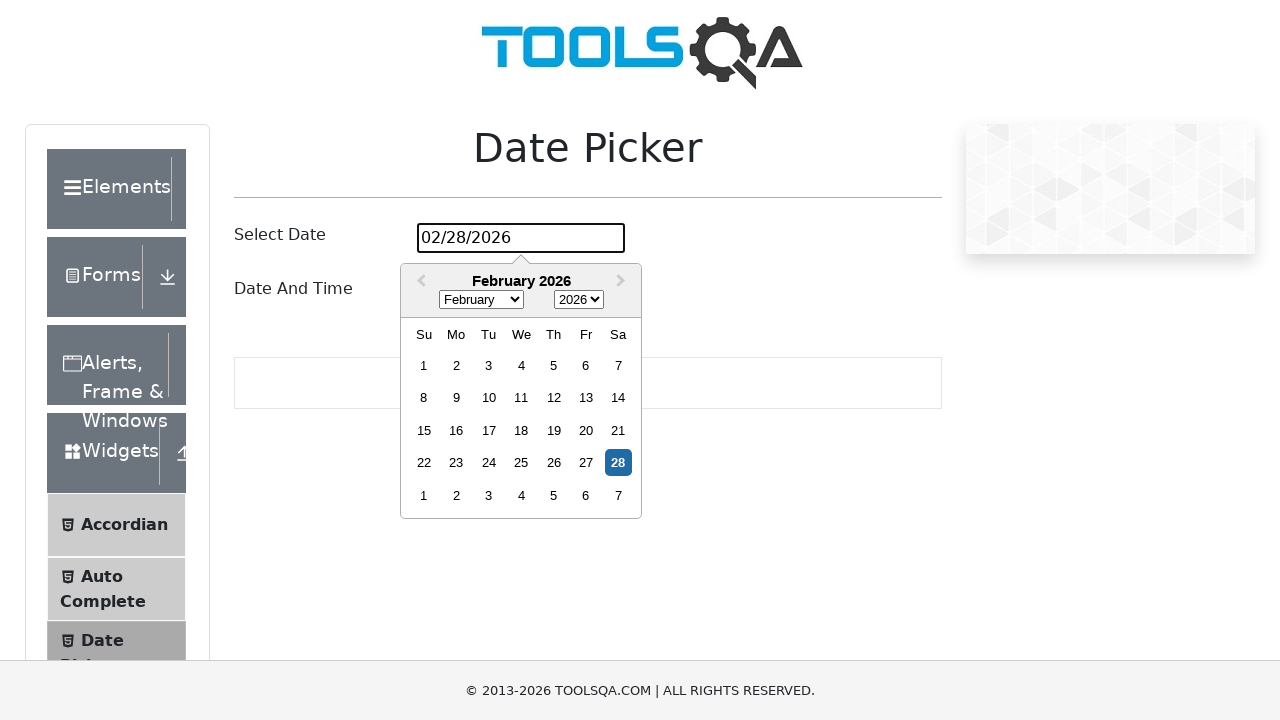

Filled date field with generated date: 02/38/2026 on input#datePickerMonthYearInput
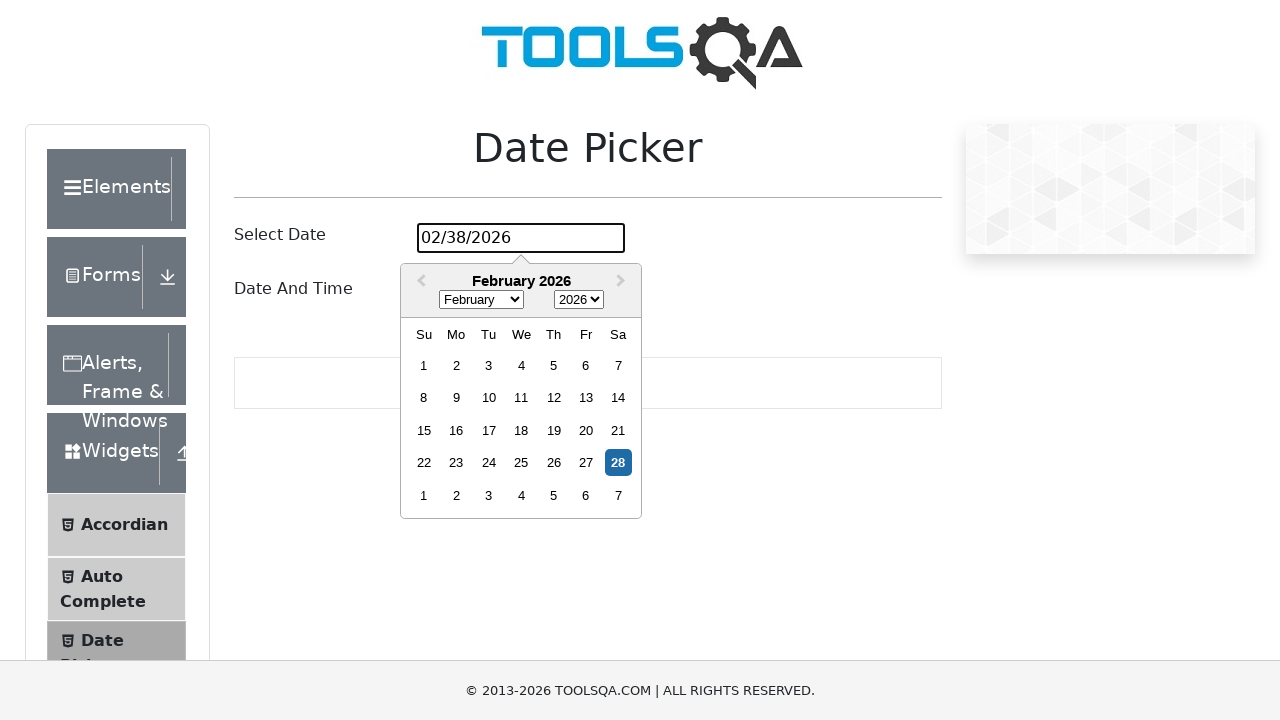

Pressed Enter to confirm the date selection on input#datePickerMonthYearInput
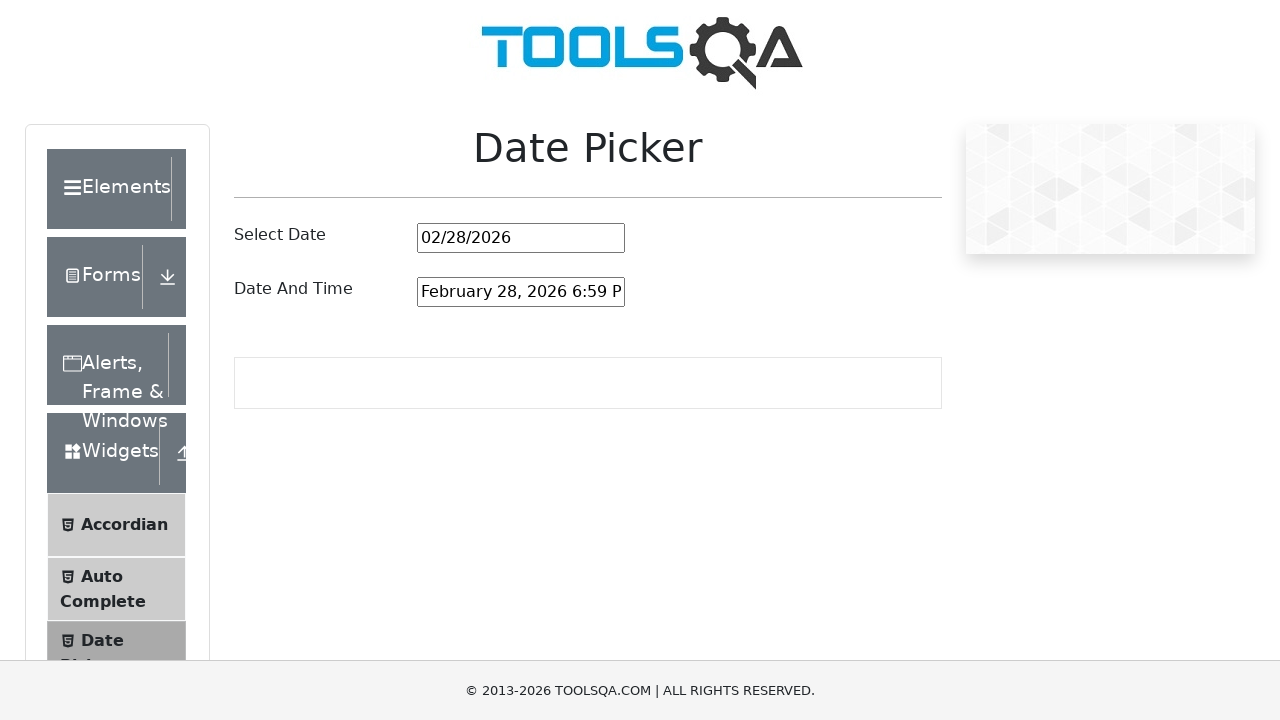

Waited 500ms for date picker to close/update
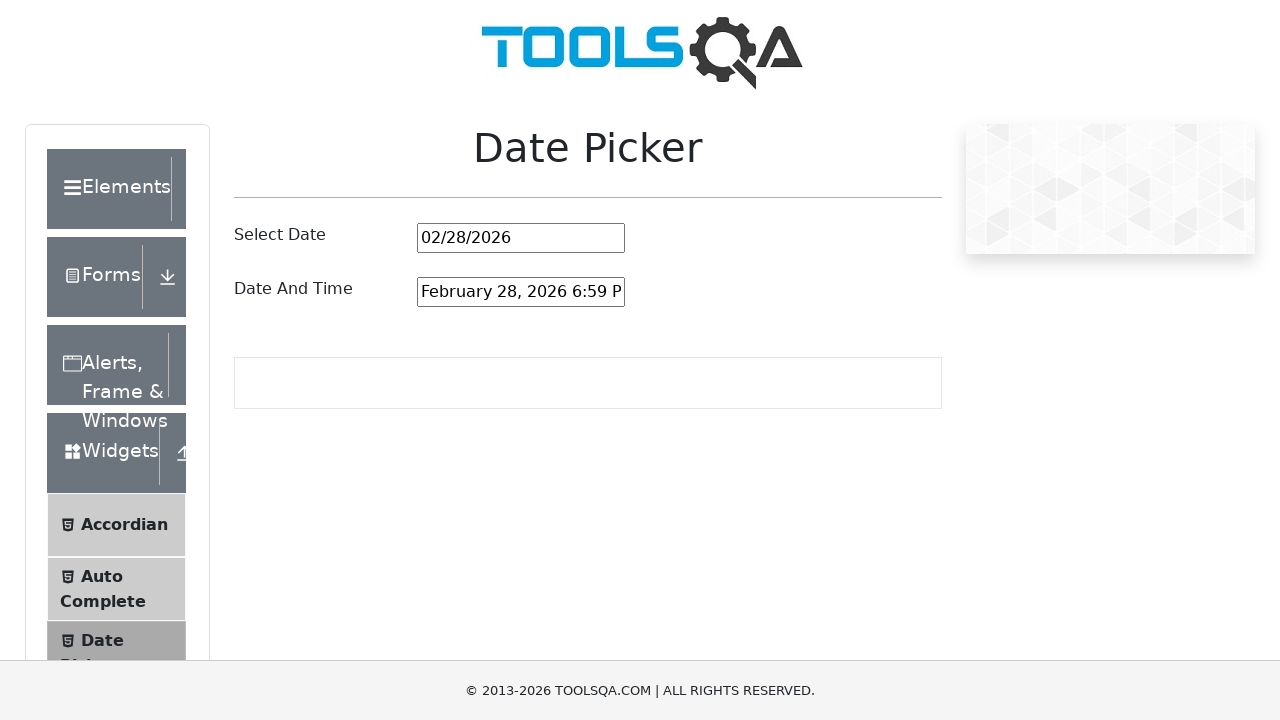

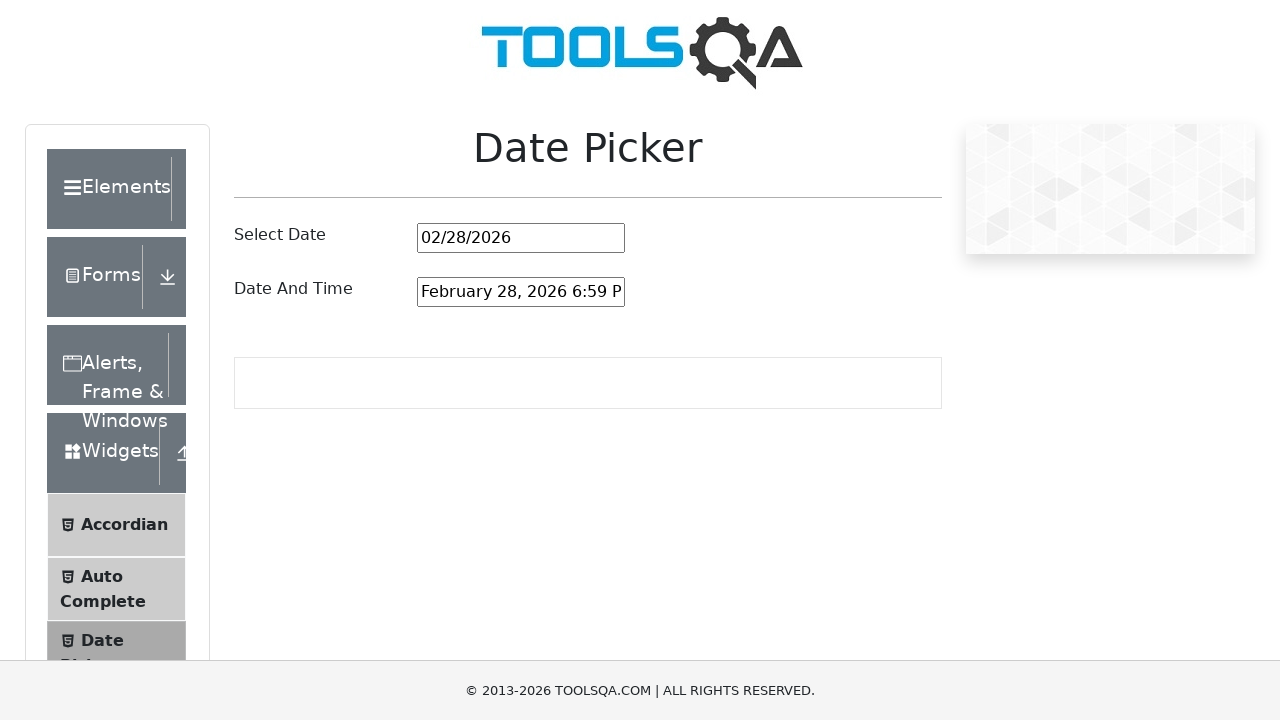